Tests the AngularJS homepage greeting feature by entering a name in the input field and verifying the greeting message updates accordingly

Starting URL: http://www.angularjs.org

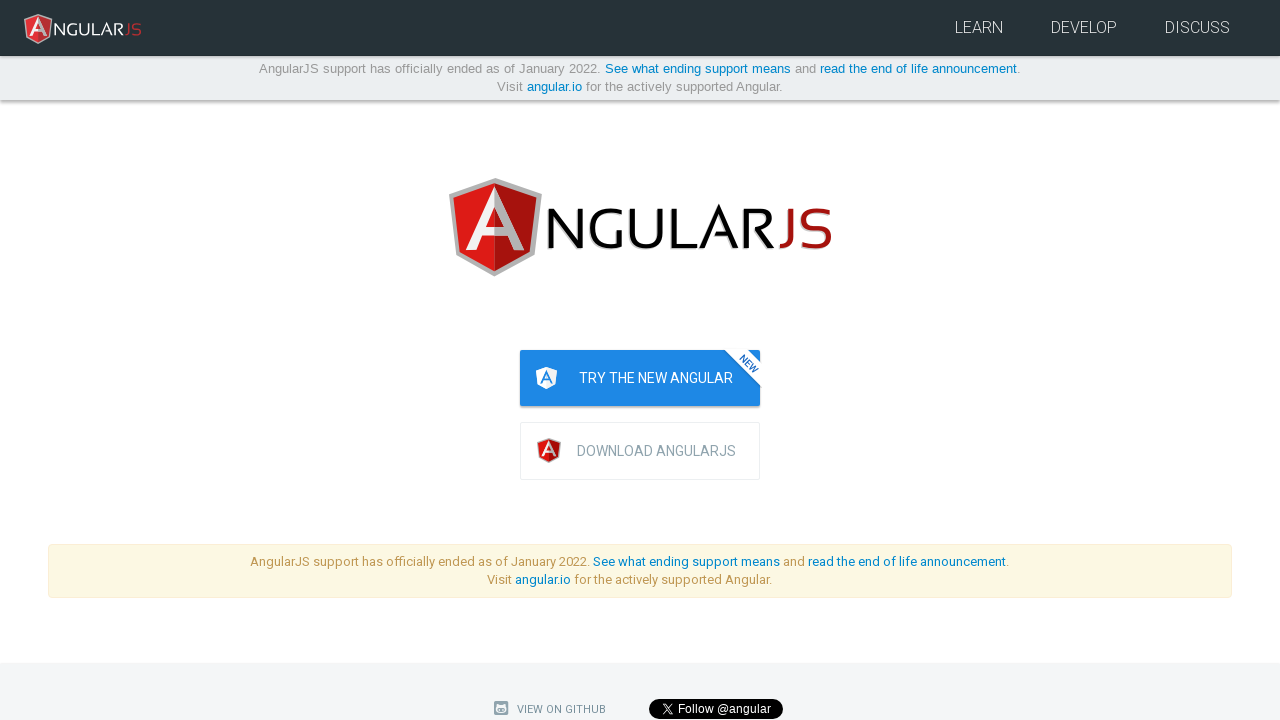

Filled name input field with 'Julie' on input[ng-model='yourName']
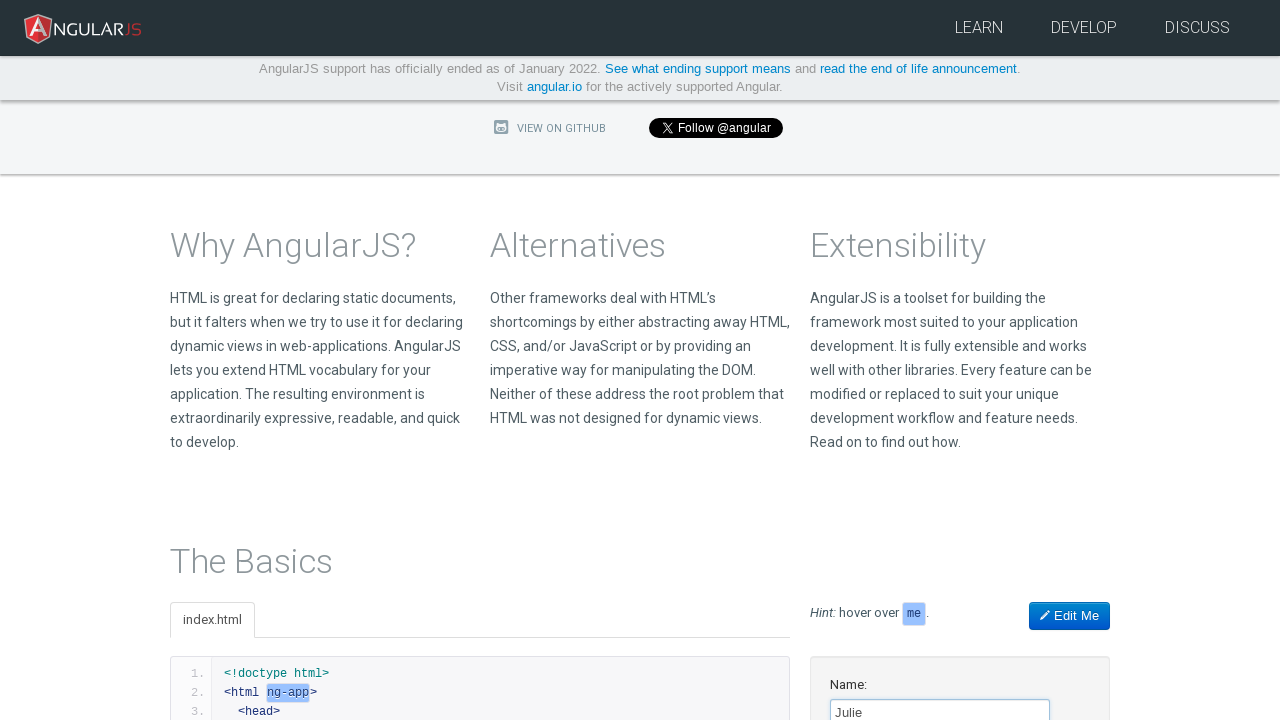

Verified greeting message 'Hello Julie!' is displayed
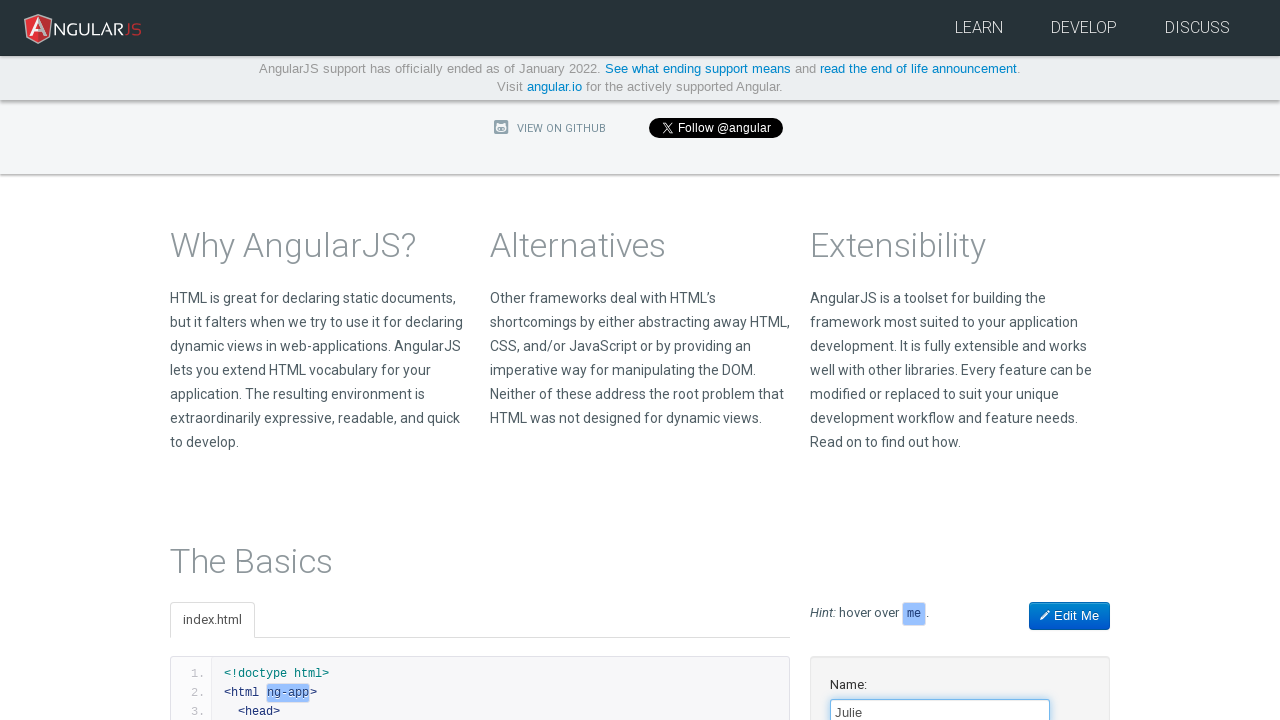

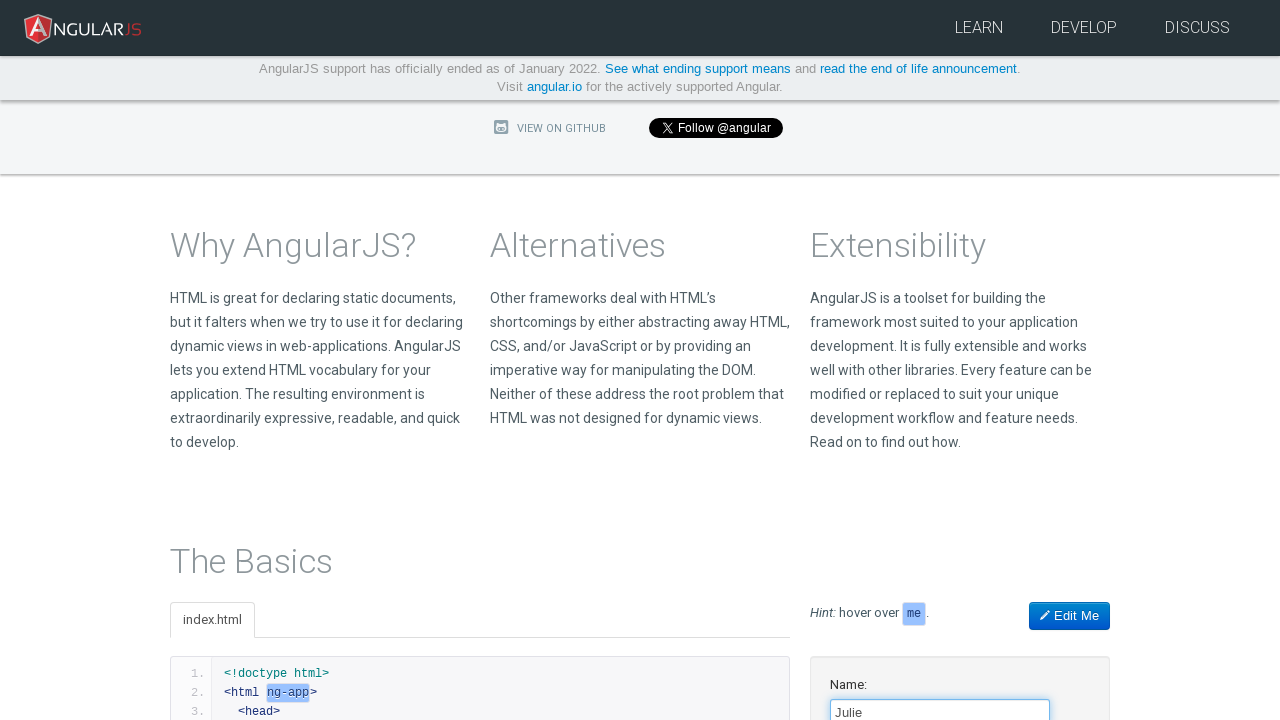